Tests drag and drop functionality by dragging element from column A to column B

Starting URL: http://the-internet.herokuapp.com/drag_and_drop

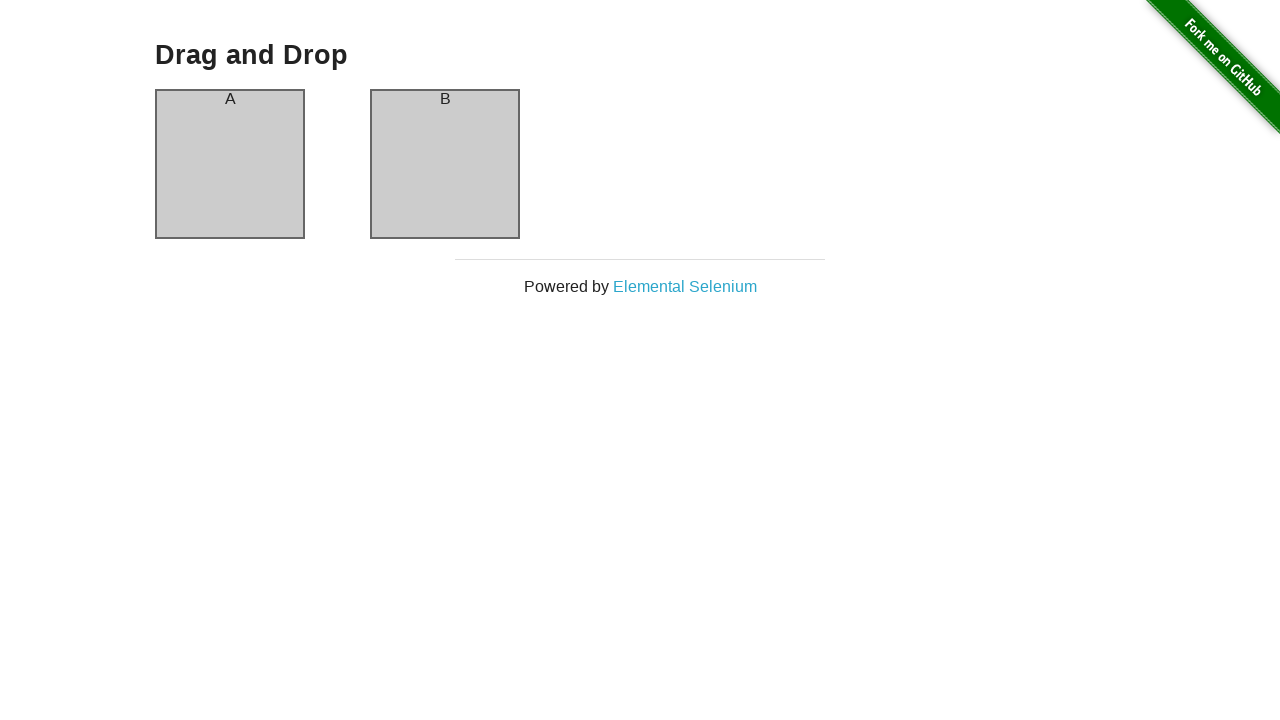

Waited for column A element to load
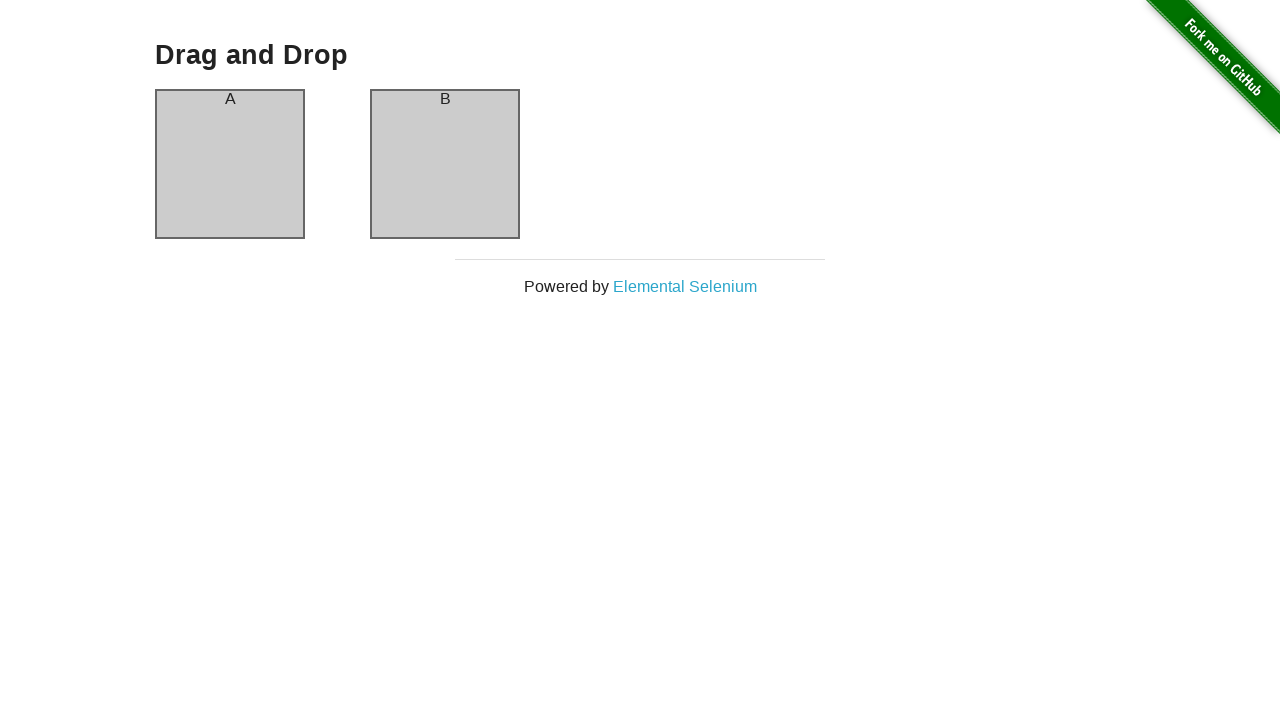

Waited for column B element to load
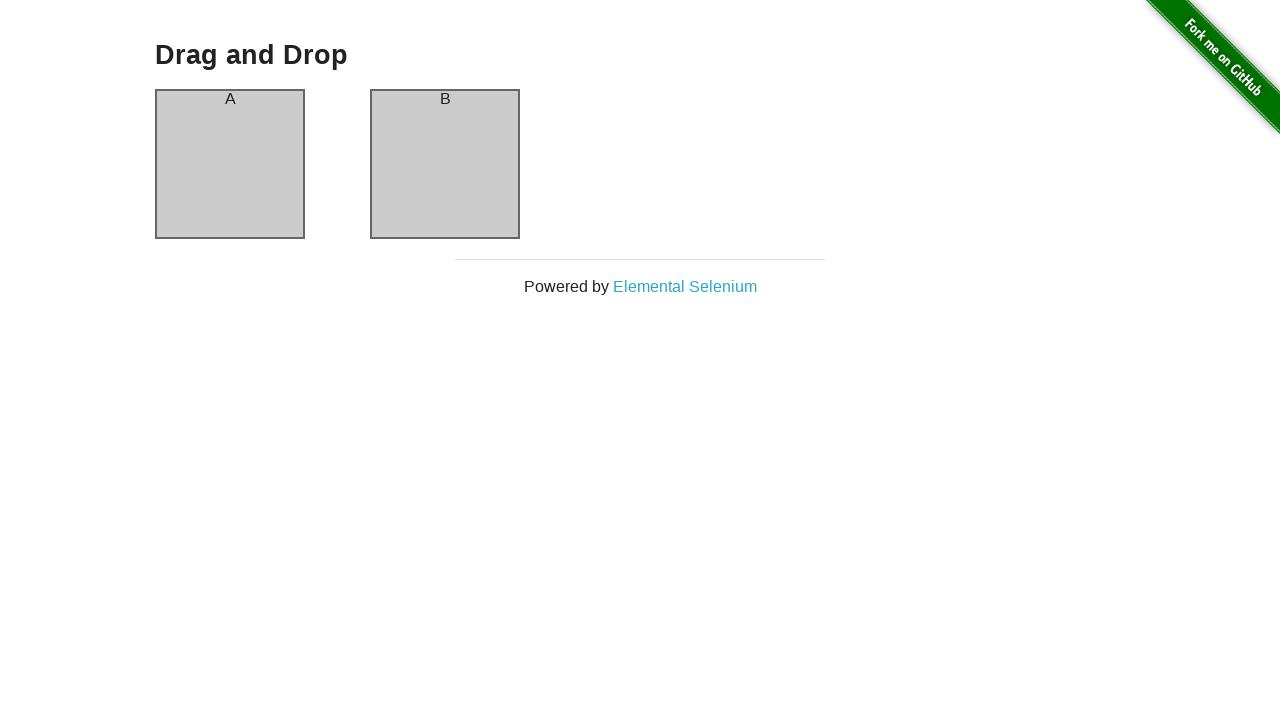

Located source element in column A
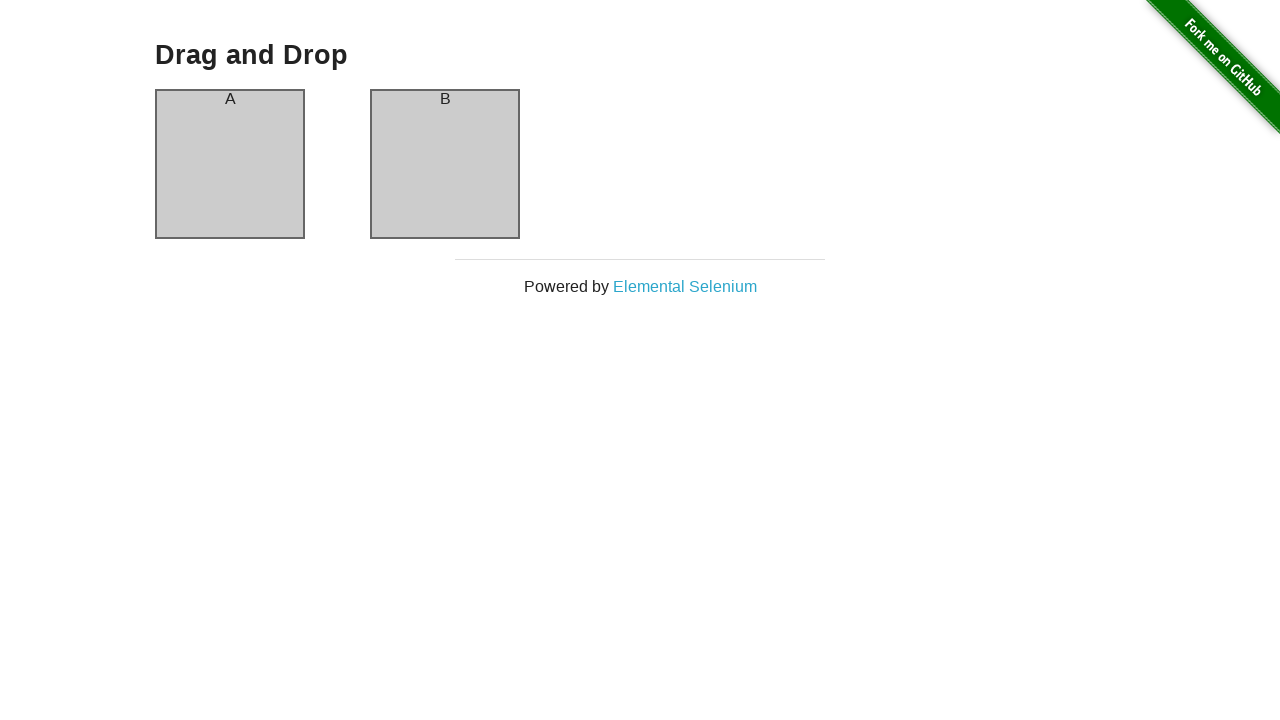

Located target element in column B
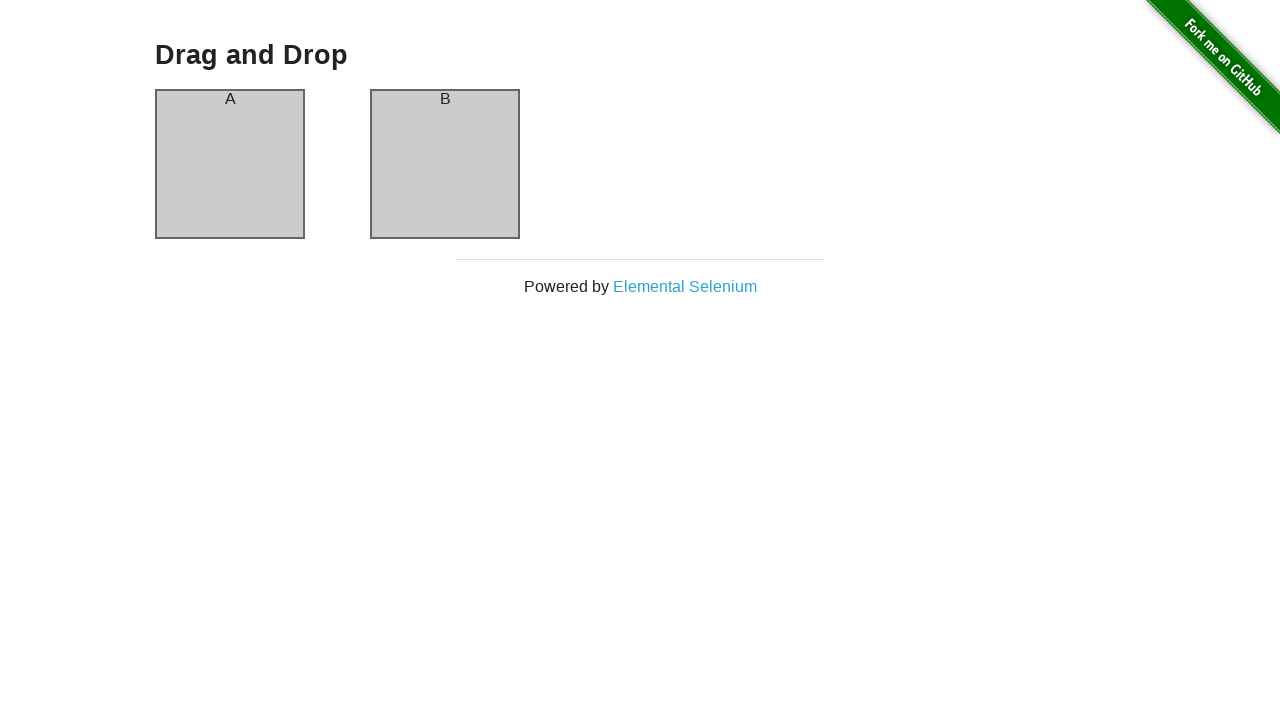

Dragged element from column A to column B at (445, 164)
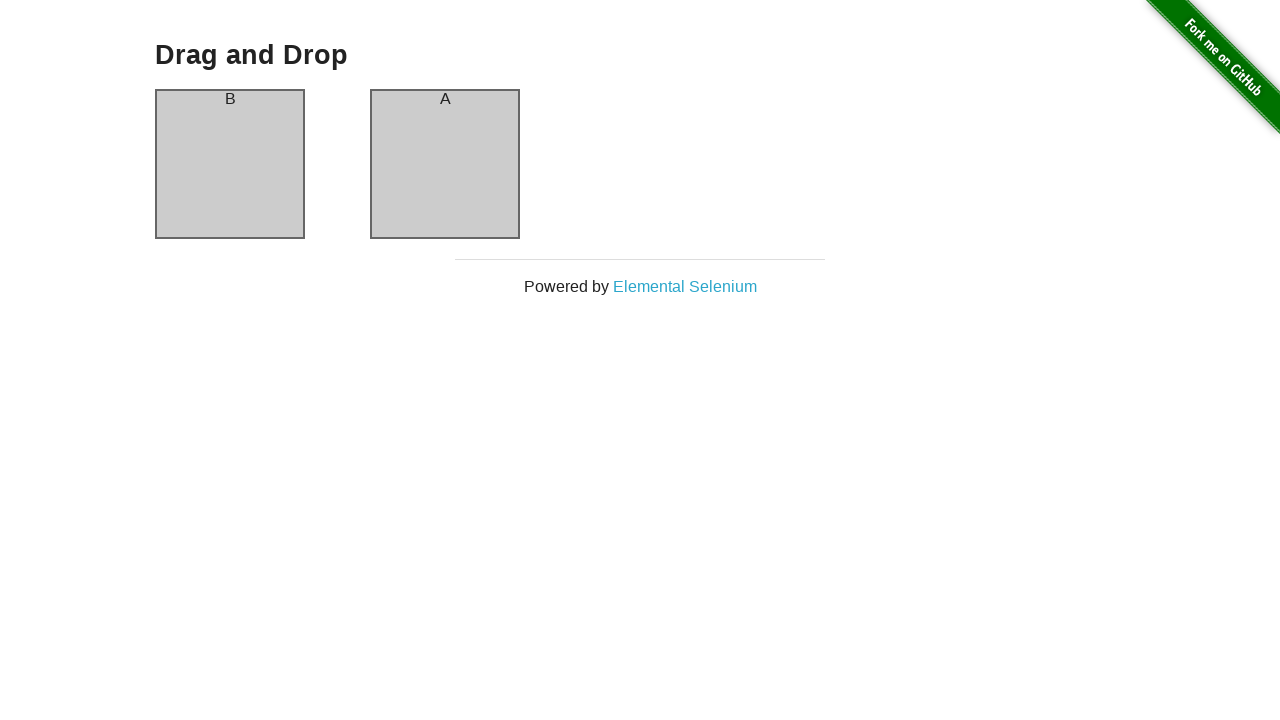

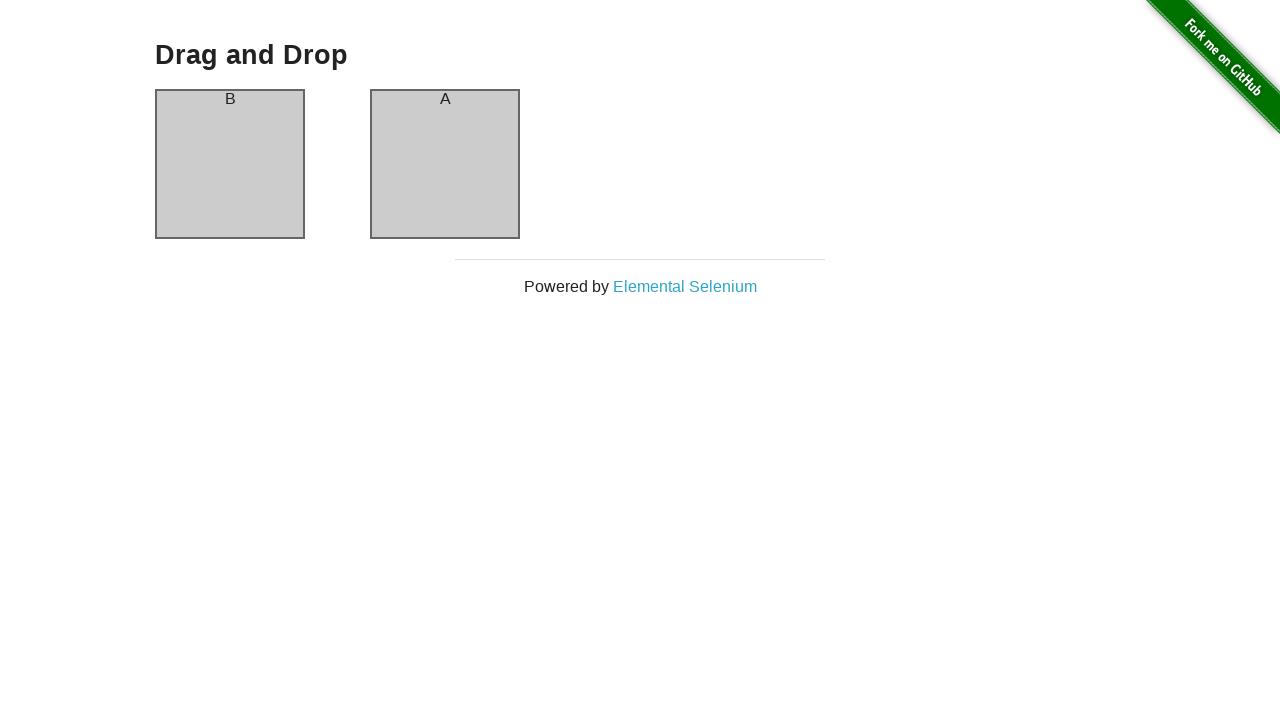